Creates todo items, marks all complete, then unchecks the first item individually, verifies toggle-all state updates, then re-checks the first item.

Starting URL: https://demo.playwright.dev/todomvc/

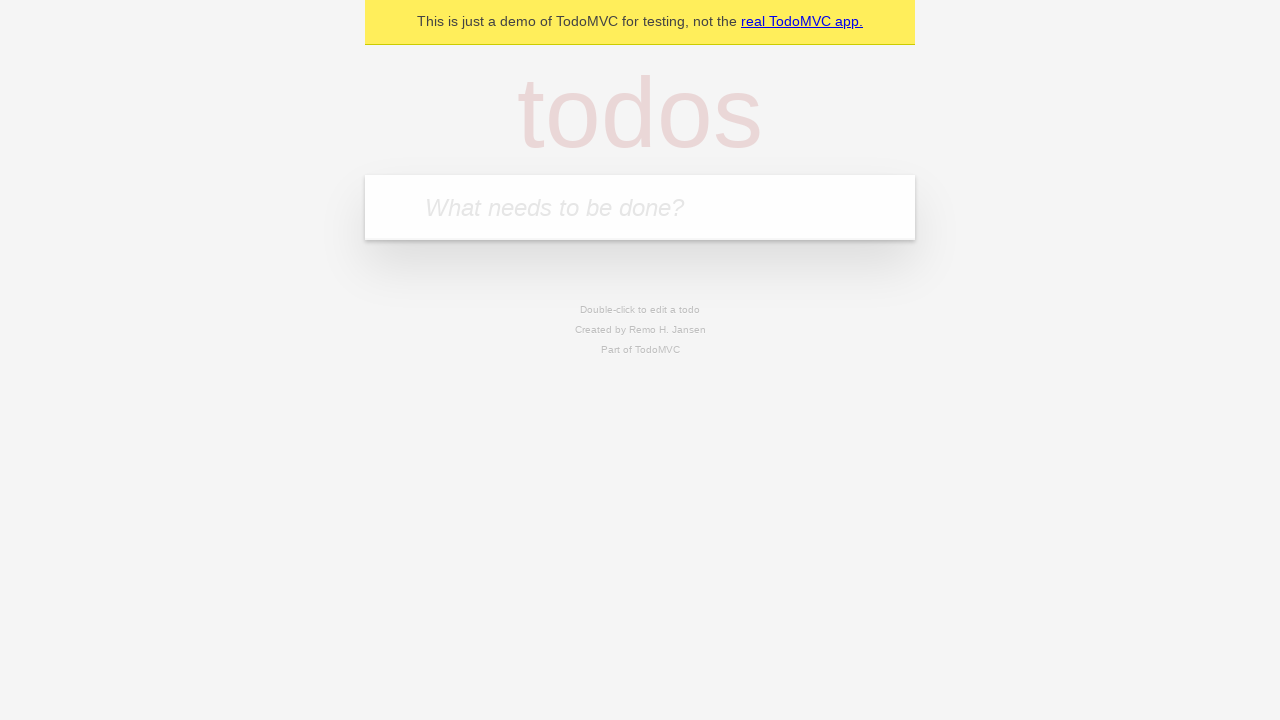

Filled todo input with 'buy some cheese' on internal:attr=[placeholder="What needs to be done?"i]
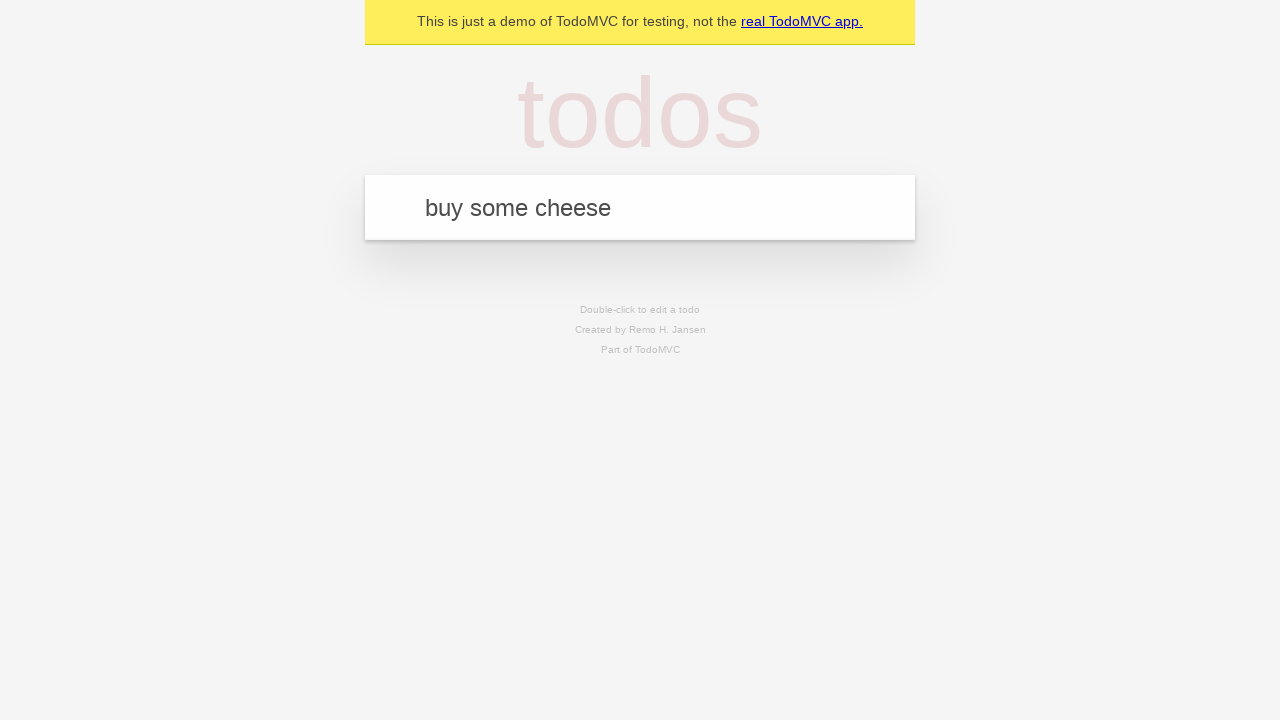

Pressed Enter to create first todo item on internal:attr=[placeholder="What needs to be done?"i]
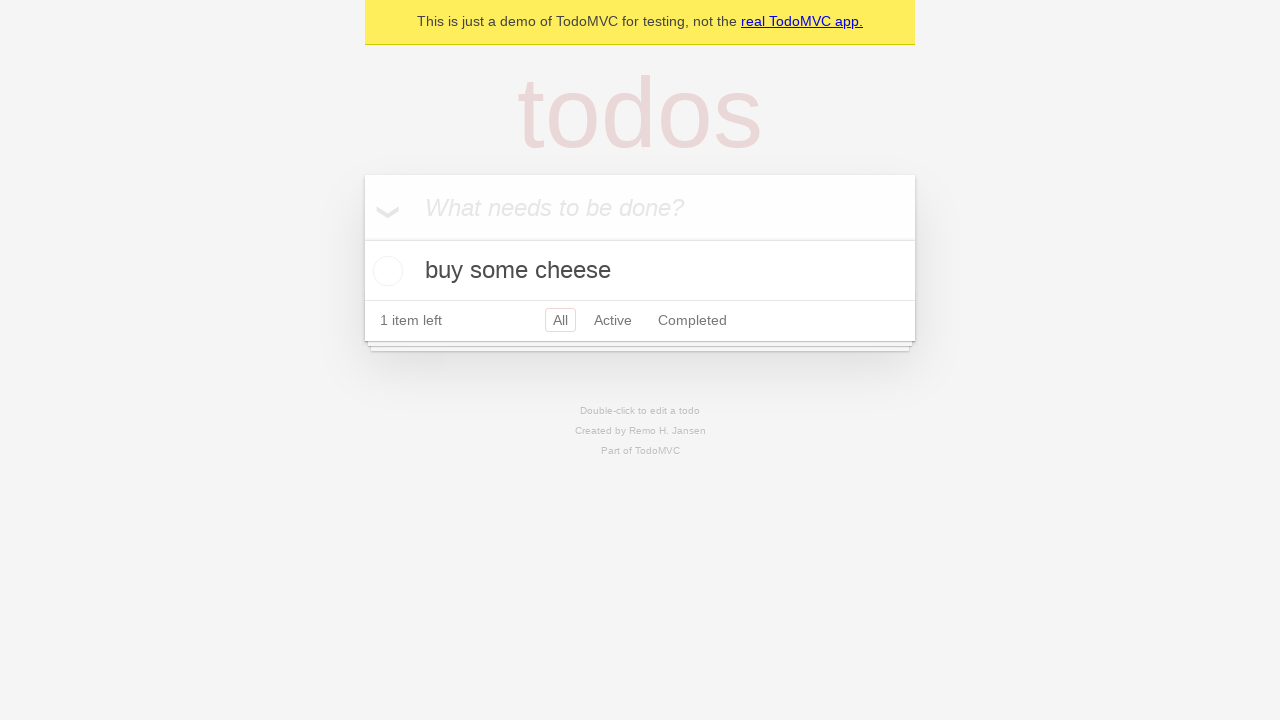

Filled todo input with 'feed the cat' on internal:attr=[placeholder="What needs to be done?"i]
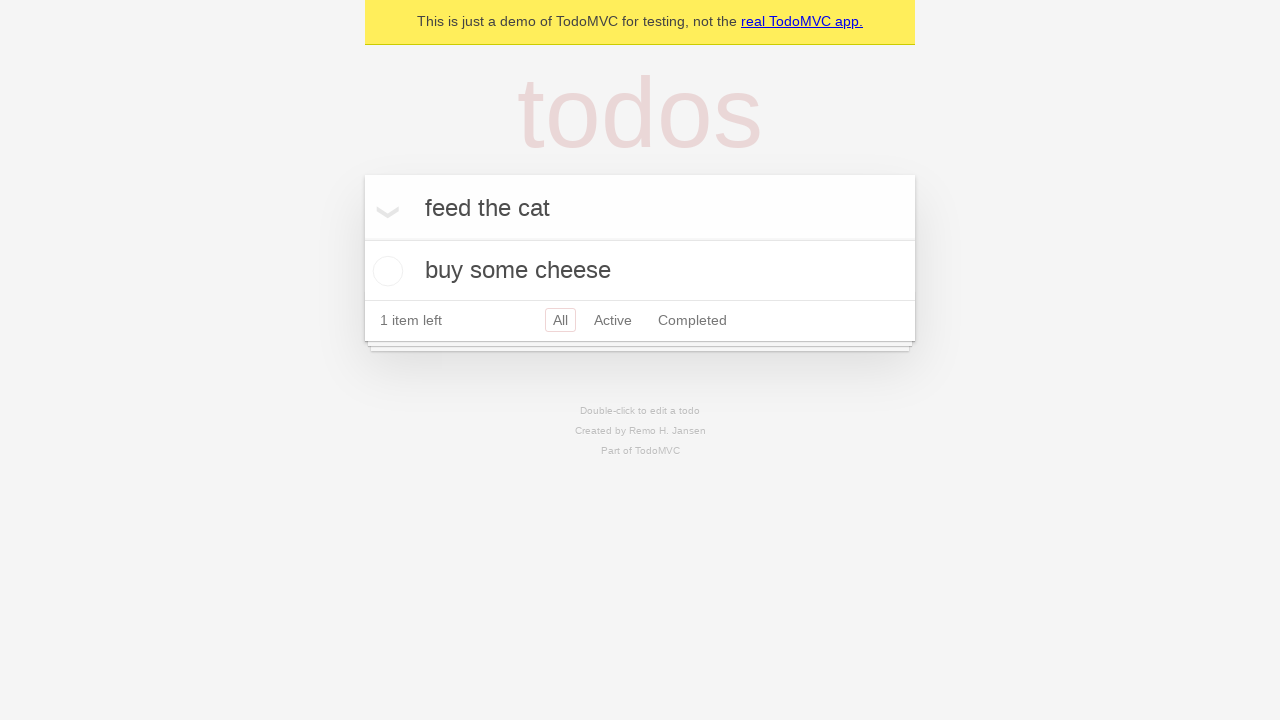

Pressed Enter to create second todo item on internal:attr=[placeholder="What needs to be done?"i]
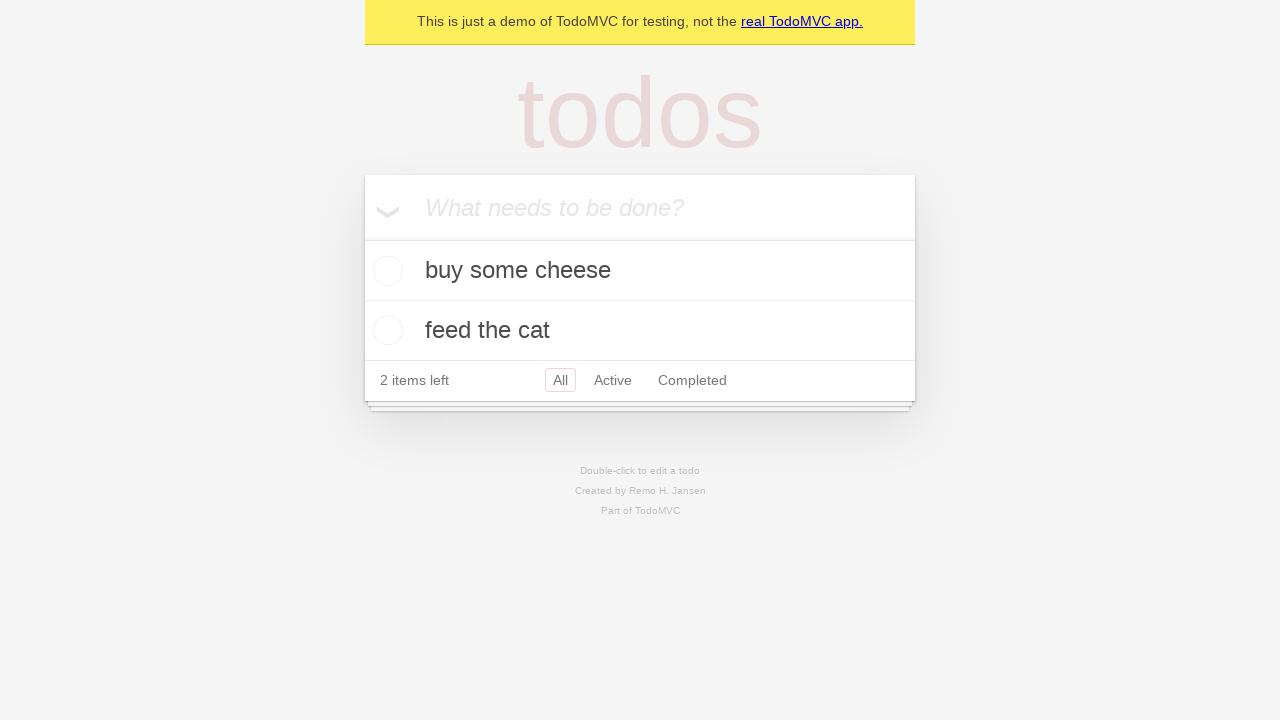

Filled todo input with 'book a doctors appointment' on internal:attr=[placeholder="What needs to be done?"i]
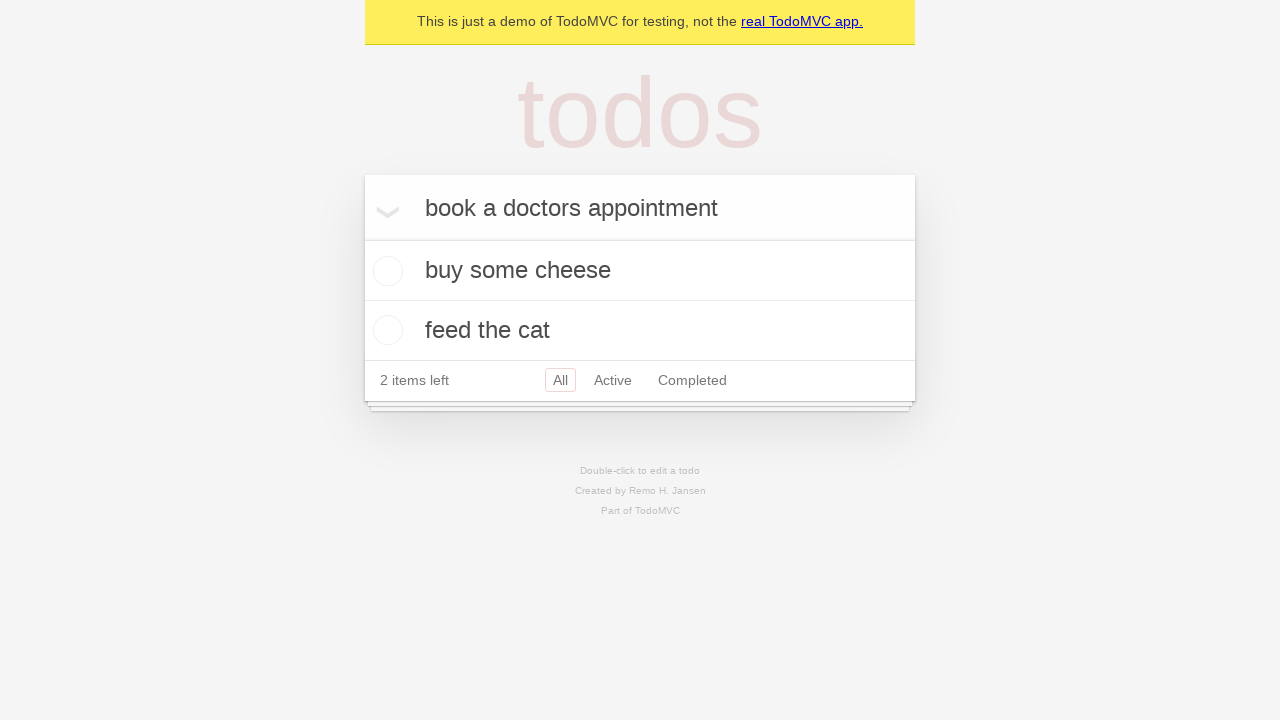

Pressed Enter to create third todo item on internal:attr=[placeholder="What needs to be done?"i]
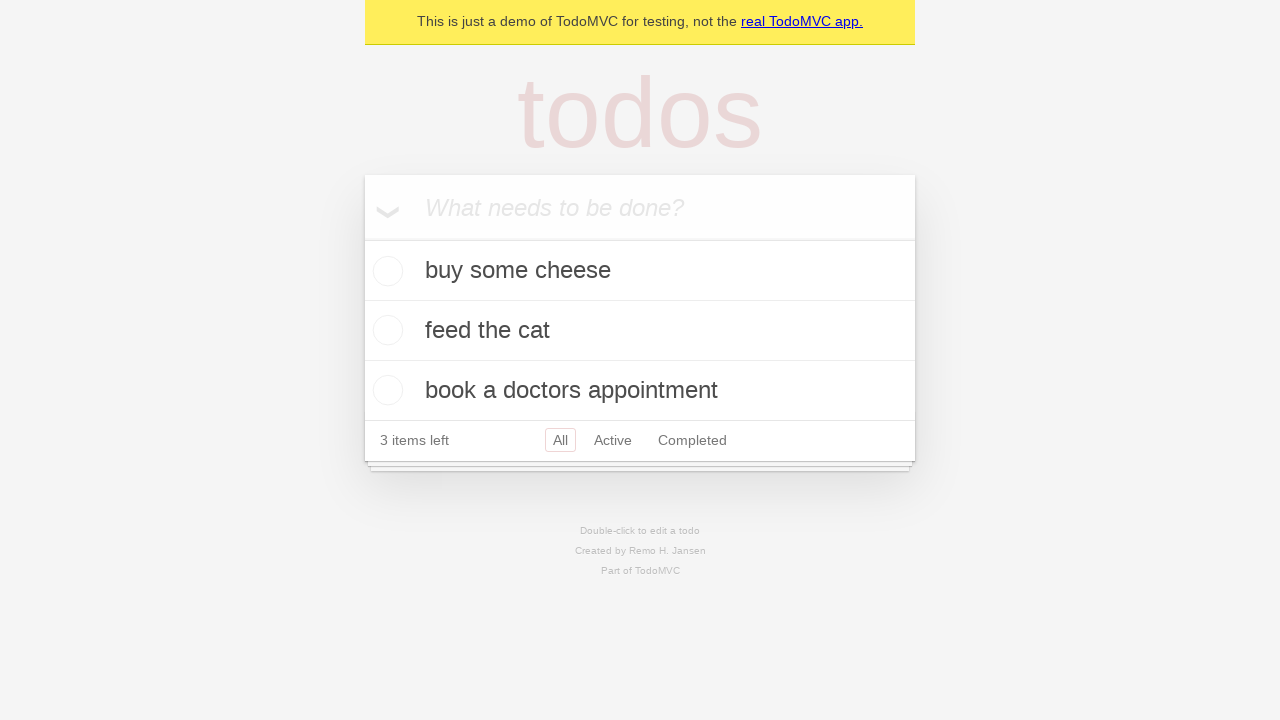

Checked toggle-all checkbox to mark all items as complete at (362, 238) on internal:label="Mark all as complete"i
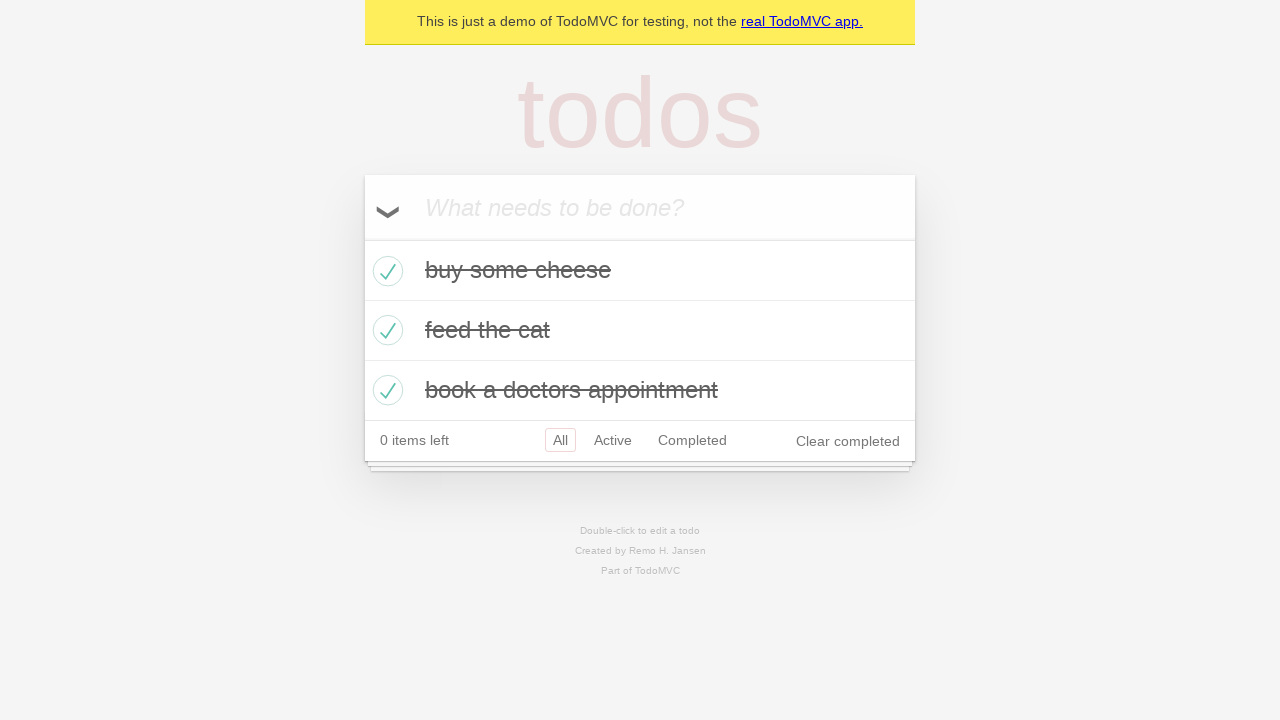

Unchecked first todo item checkbox at (385, 271) on internal:testid=[data-testid="todo-item"s] >> nth=0 >> internal:role=checkbox
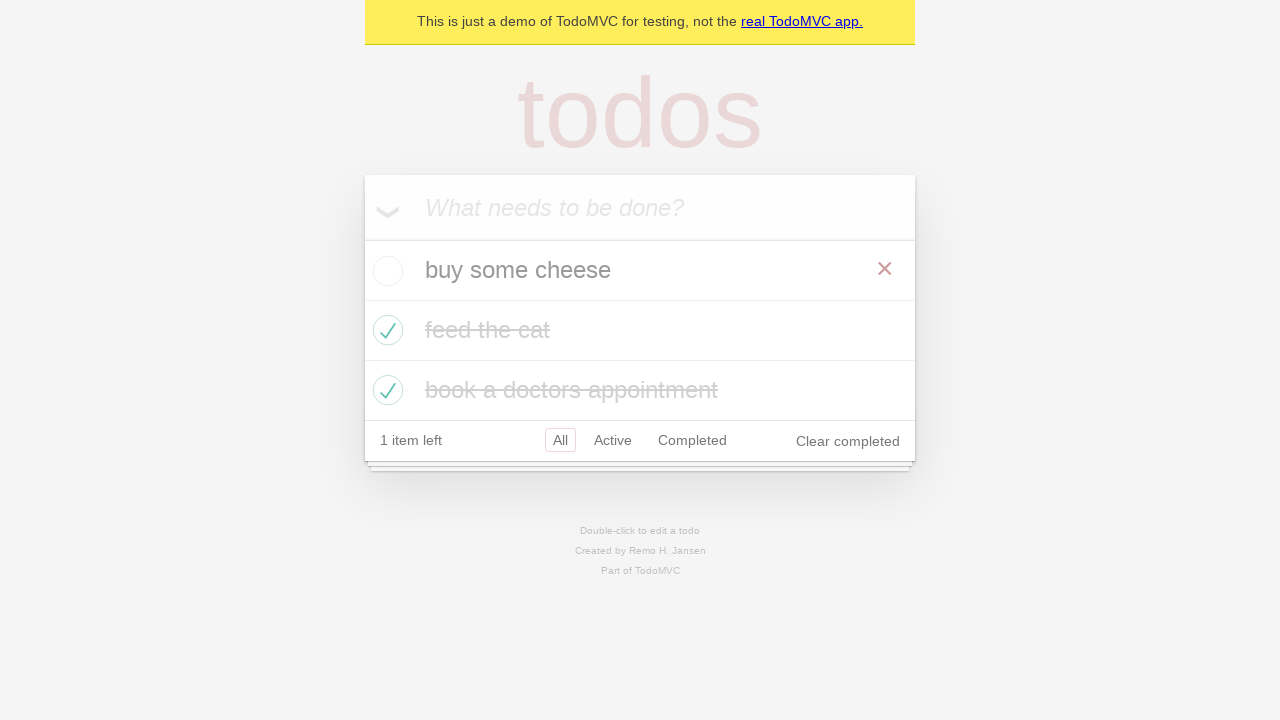

Re-checked first todo item checkbox at (385, 271) on internal:testid=[data-testid="todo-item"s] >> nth=0 >> internal:role=checkbox
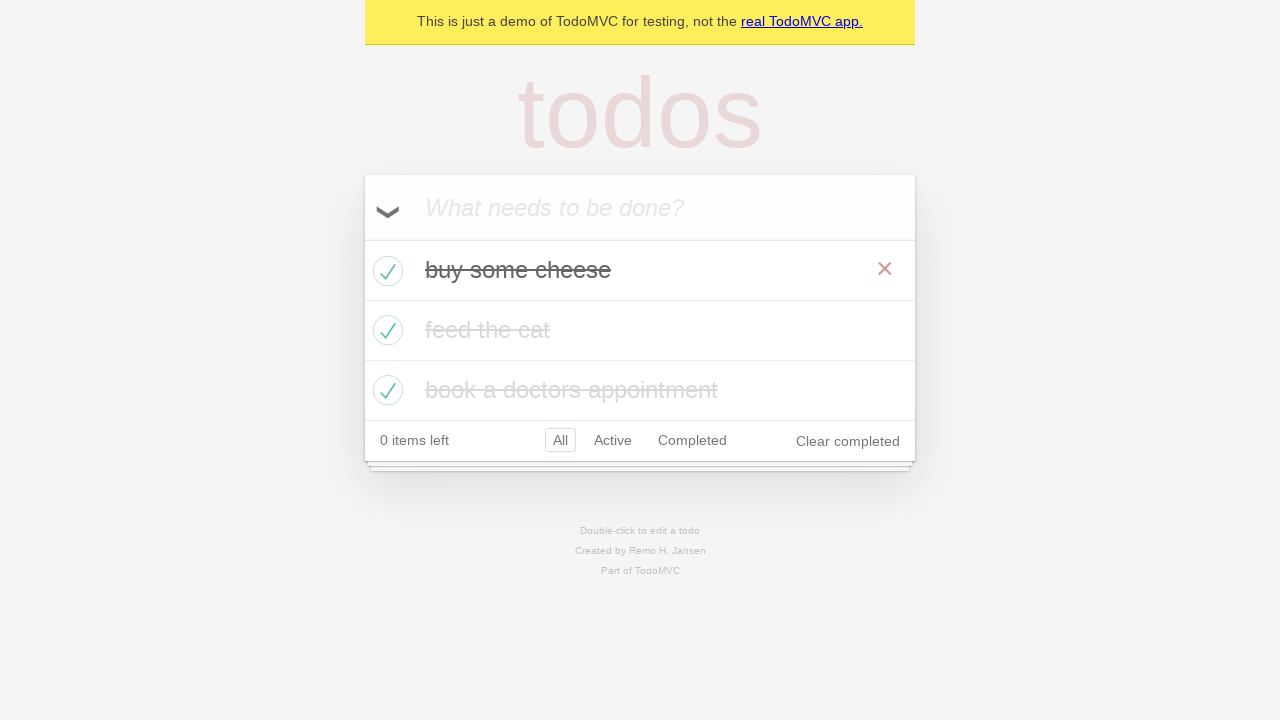

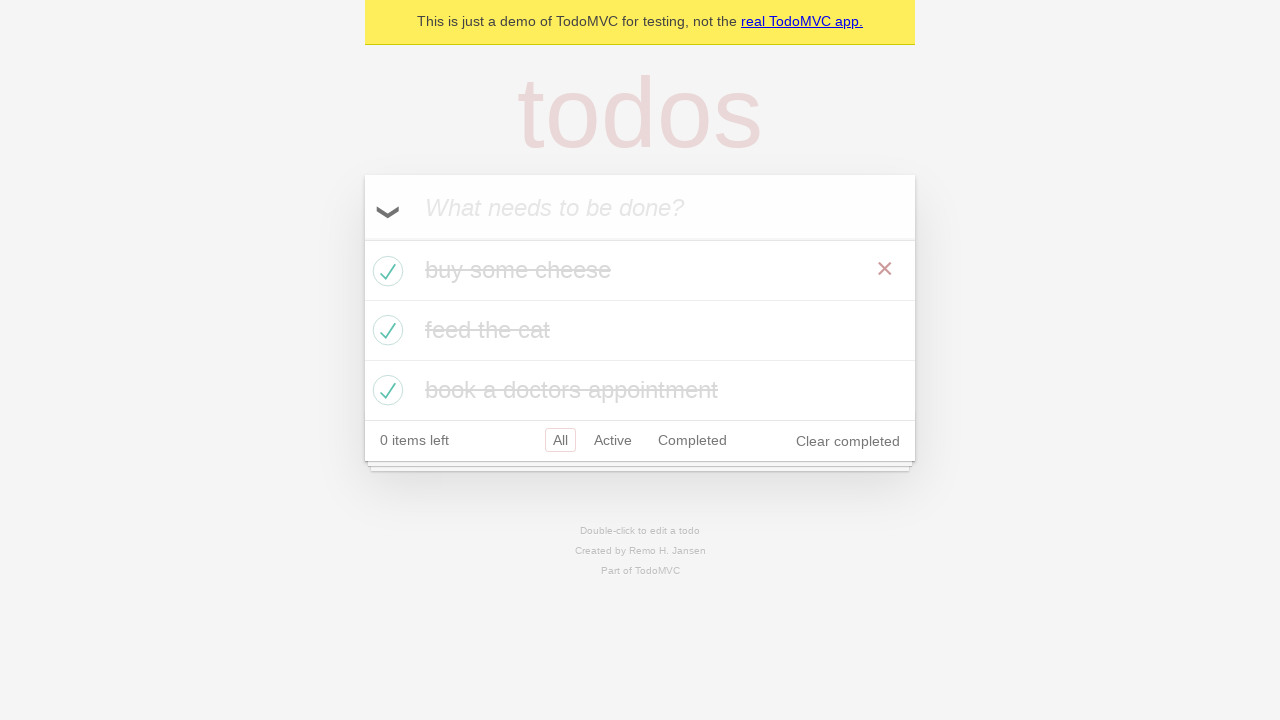